Tests password generator with empty inputs, verifying default password output.

Starting URL: http://angel.net/~nic/passwd.current.html

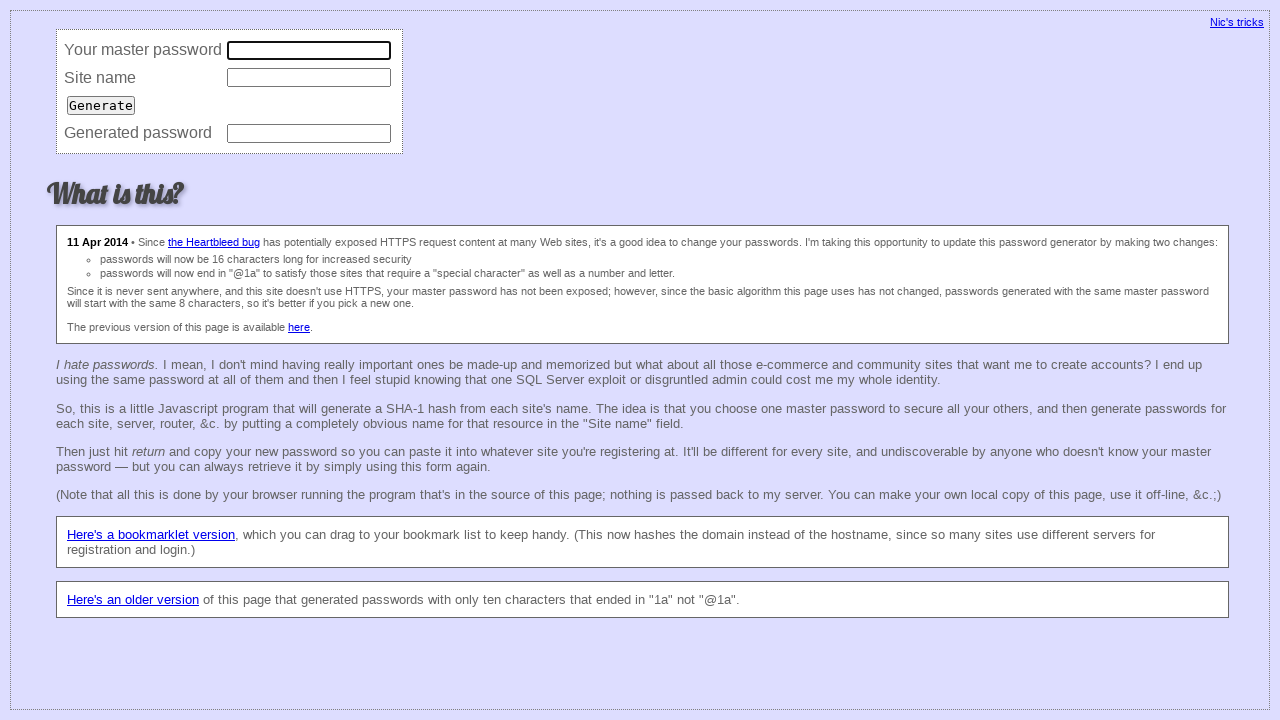

Navigated to password generator page
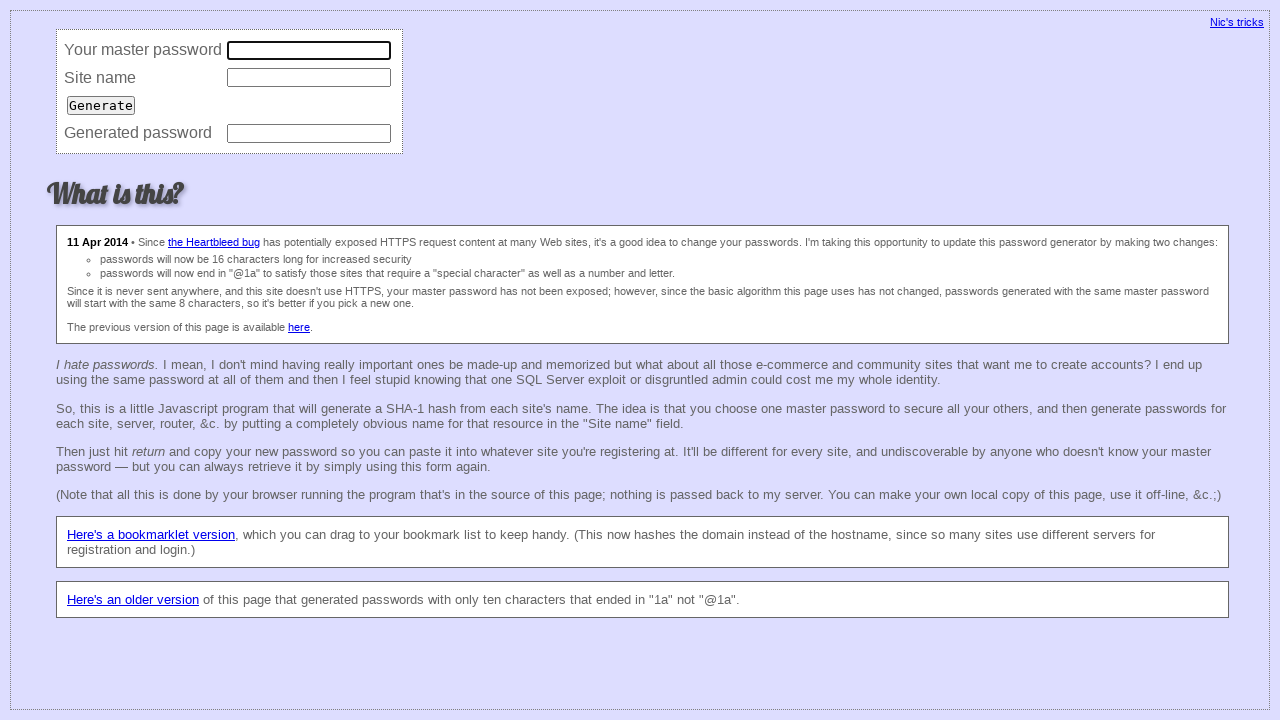

Clicked generate button with empty input fields at (101, 105) on input[type='submit']
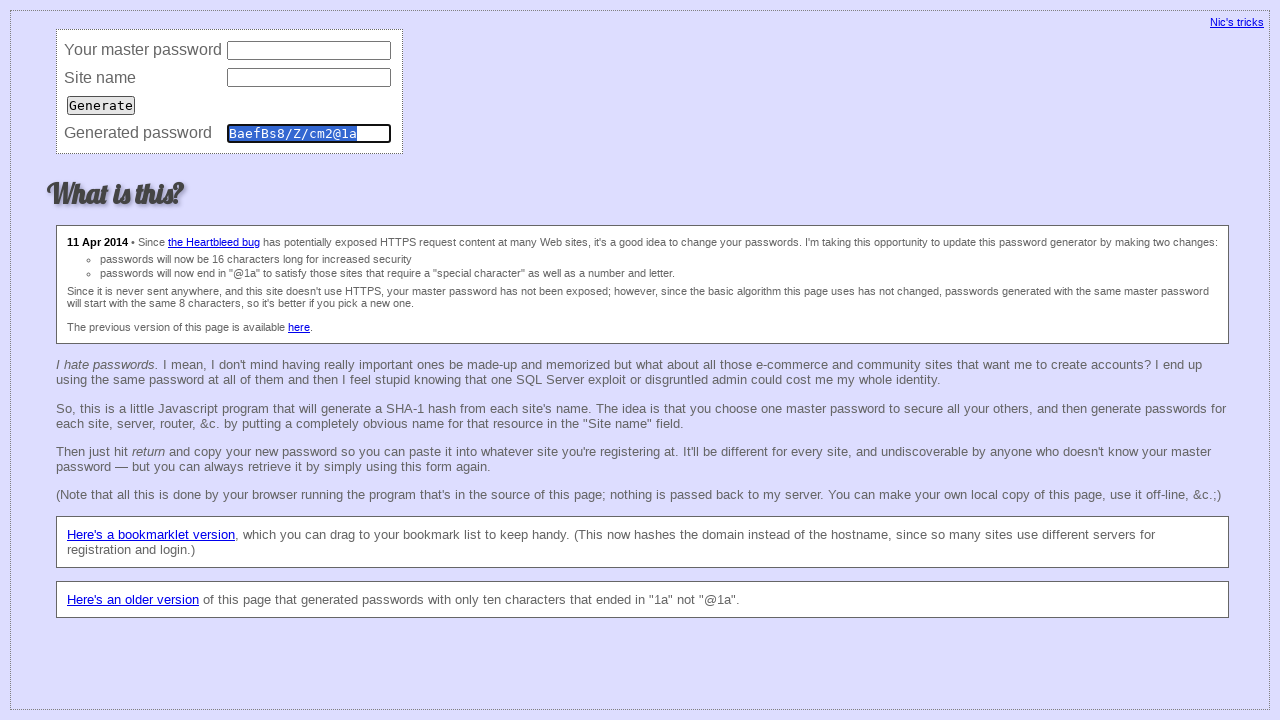

Verified default password 'BaefBs8/Z/cm2@1a' was generated
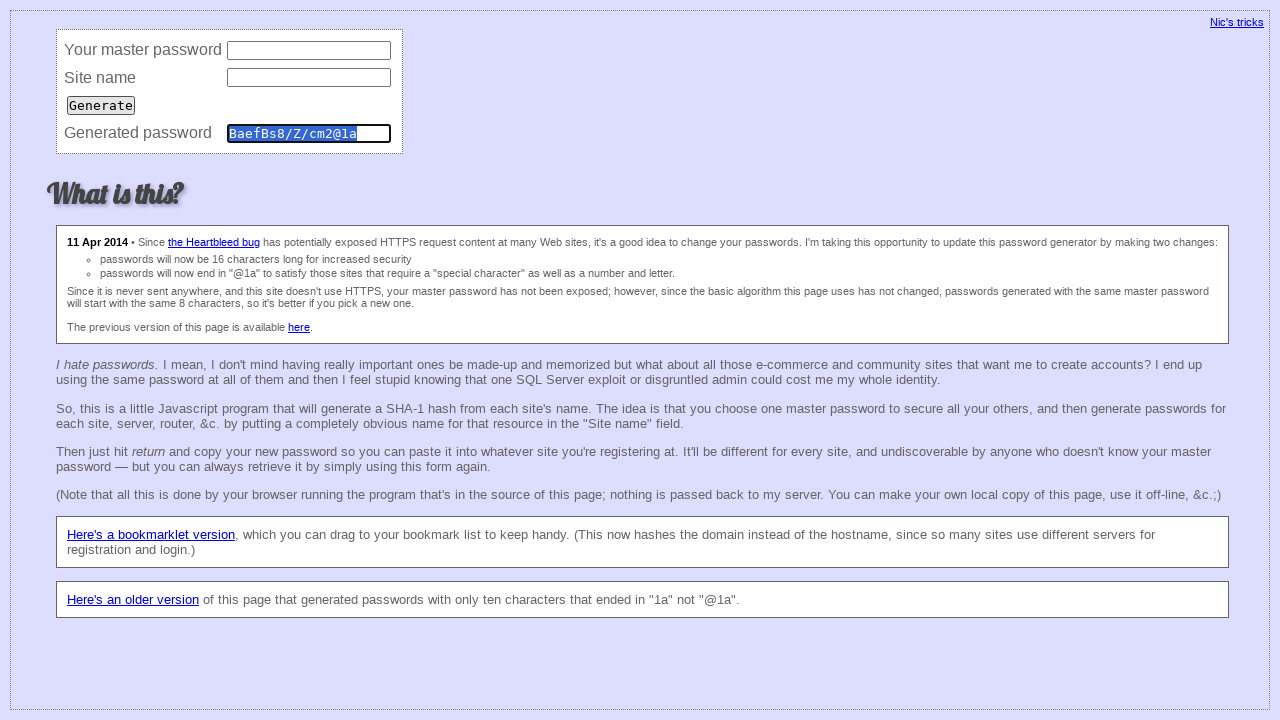

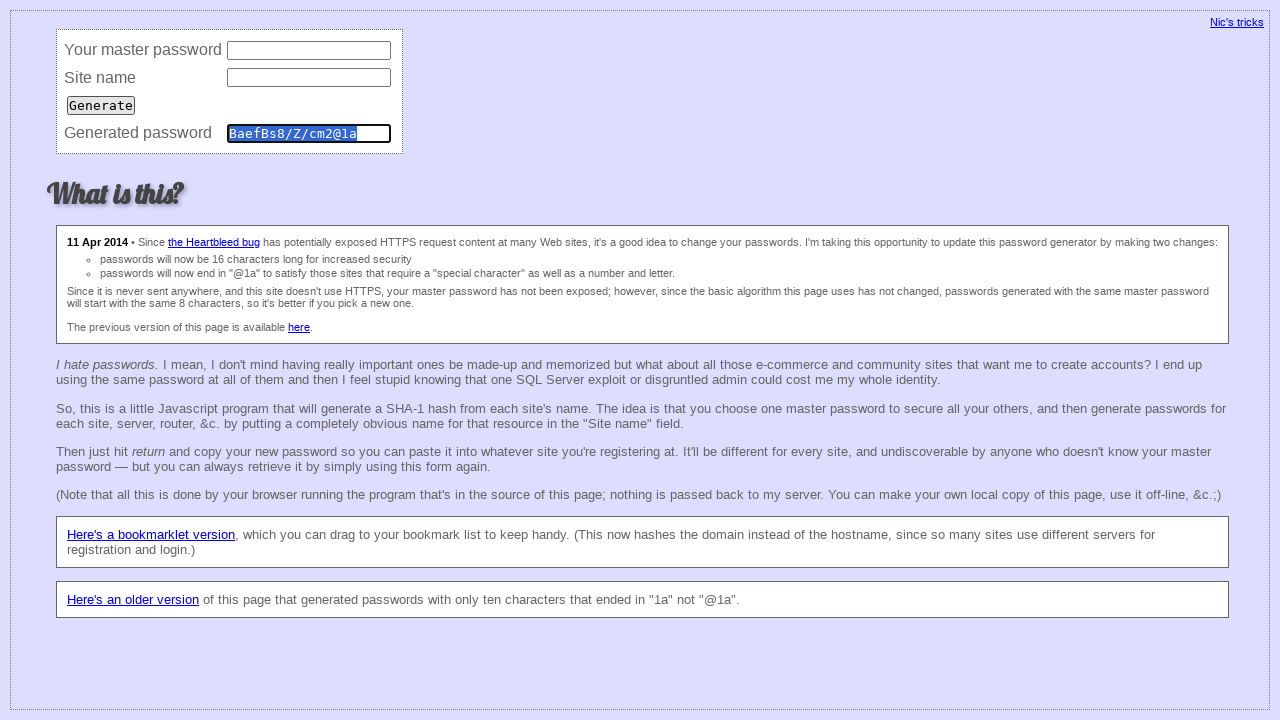